Tests clicking on the search button on the Selenium website using an XPath selector that combines class and text attributes

Starting URL: https://www.selenium.dev/

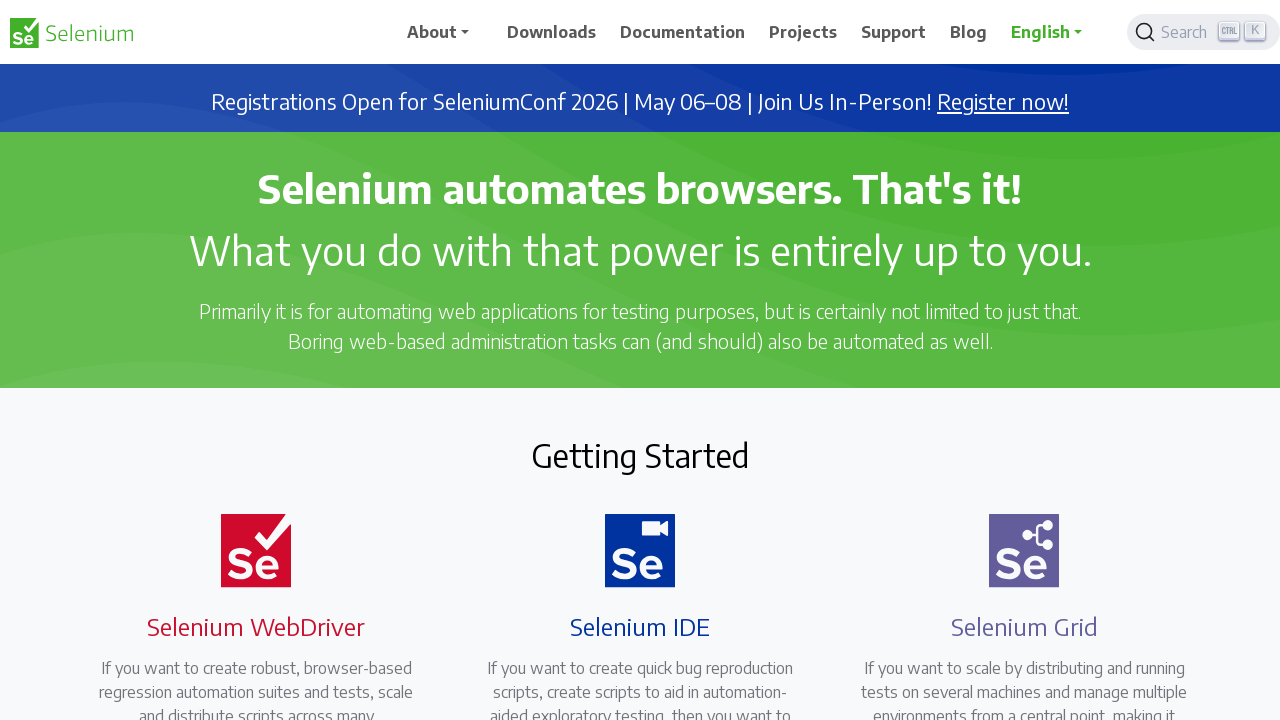

Clicked search button using XPath selector combining class and text attributes at (1187, 32) on xpath=//span[@class='DocSearch-Button-Placeholder' and contains(text(),'Search')
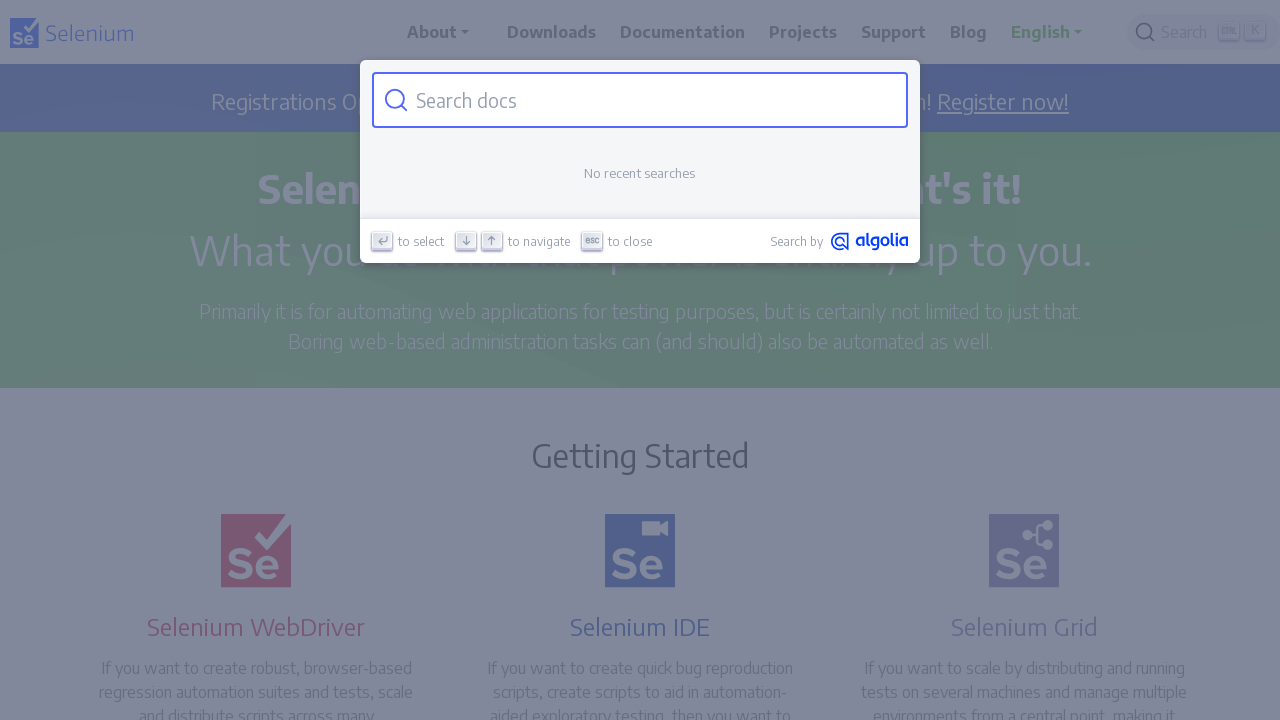

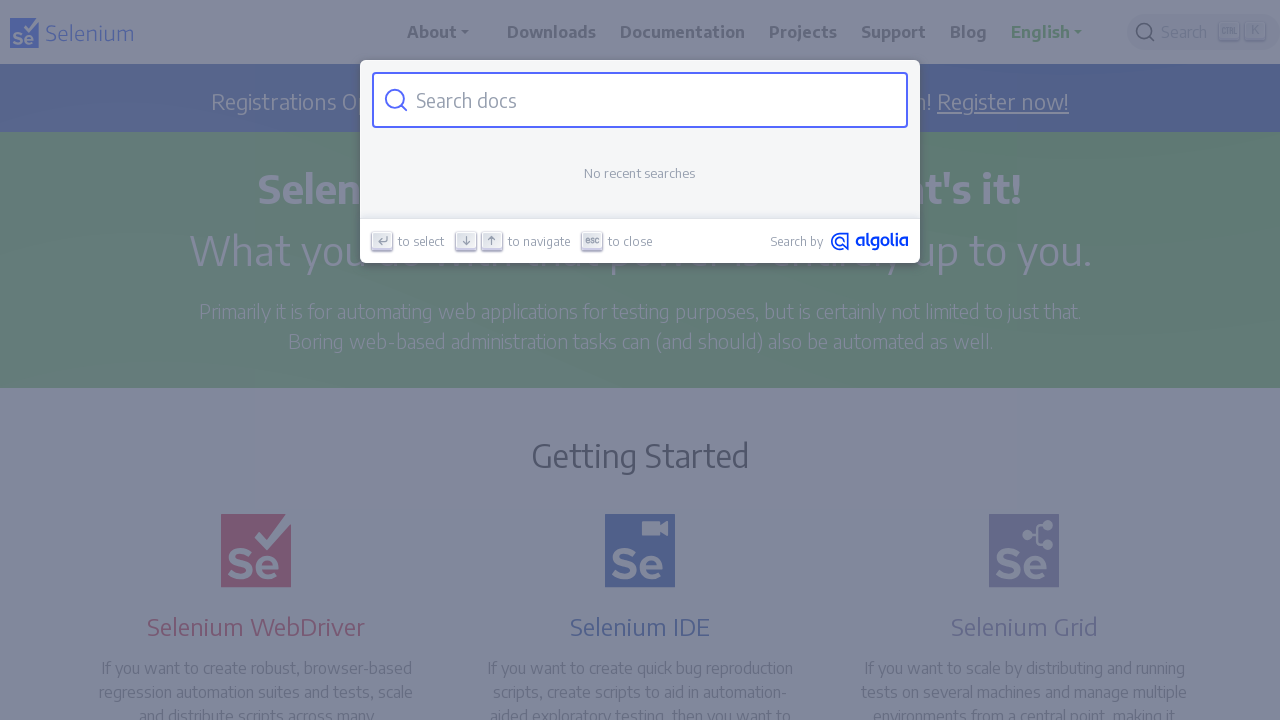